Tests select dropdown functionality by selecting options by index and visible text

Starting URL: https://rahulshettyacademy.com/AutomationPractice/

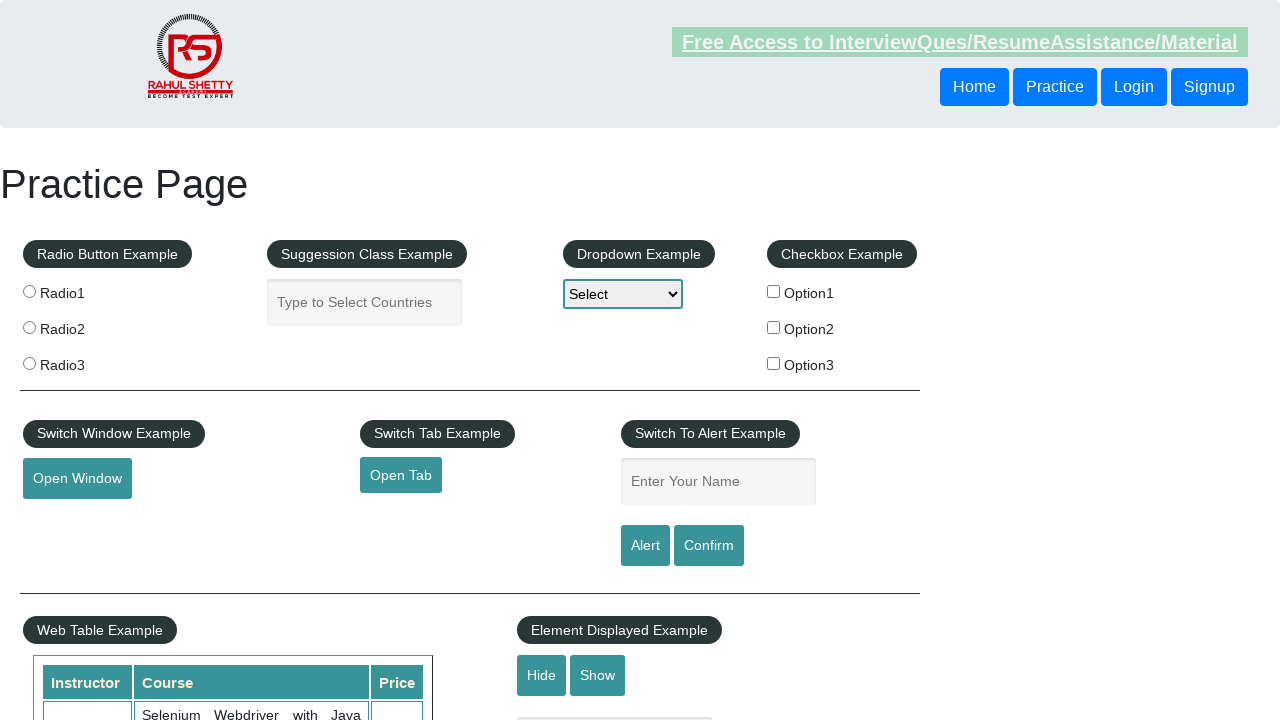

Located the select dropdown element
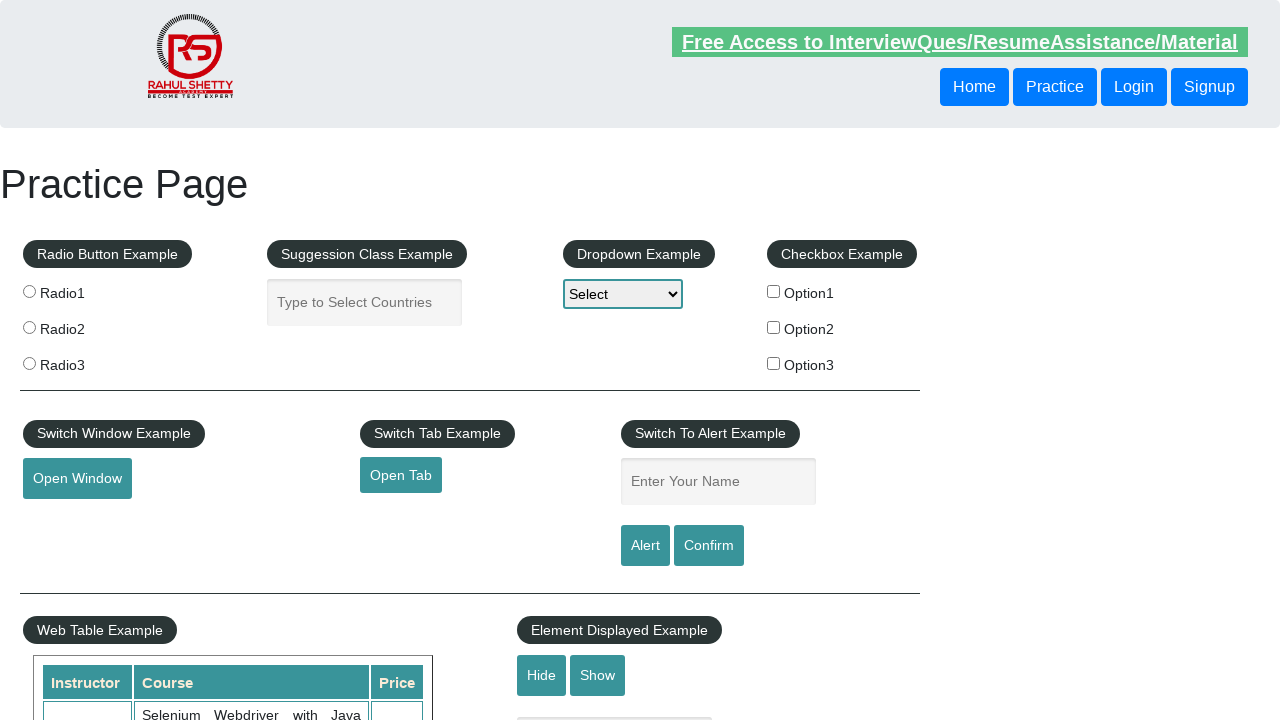

Retrieved all options from select: ['Select', 'Option1', 'Option2', 'Option3']
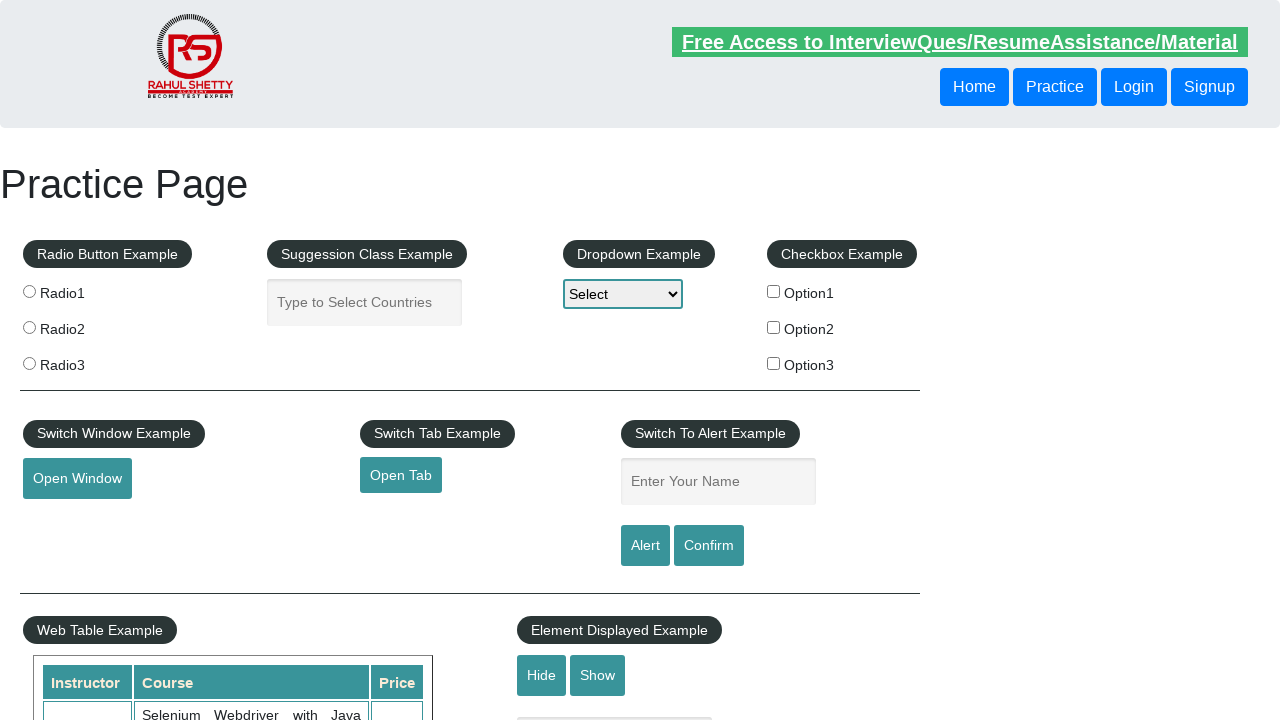

Selected option at index 2 (Option2) from dropdown on select >> nth=0
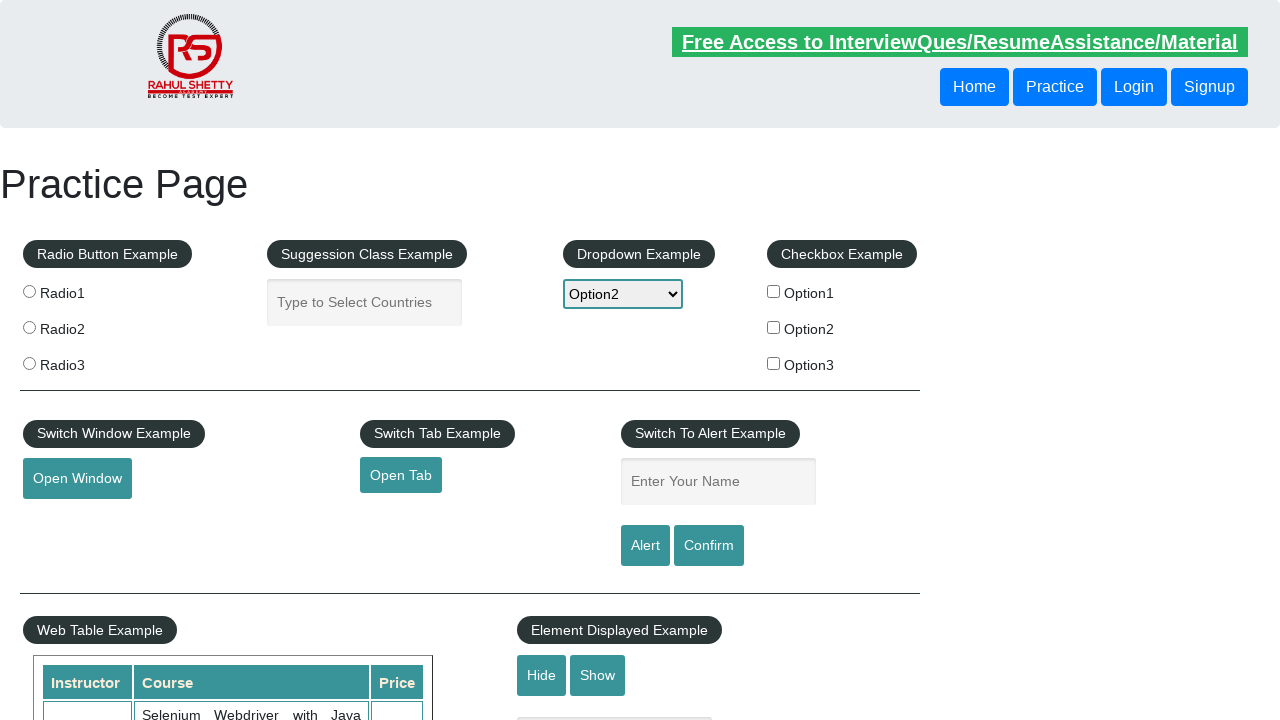

Selected option with visible text 'Option3' from dropdown on select >> nth=0
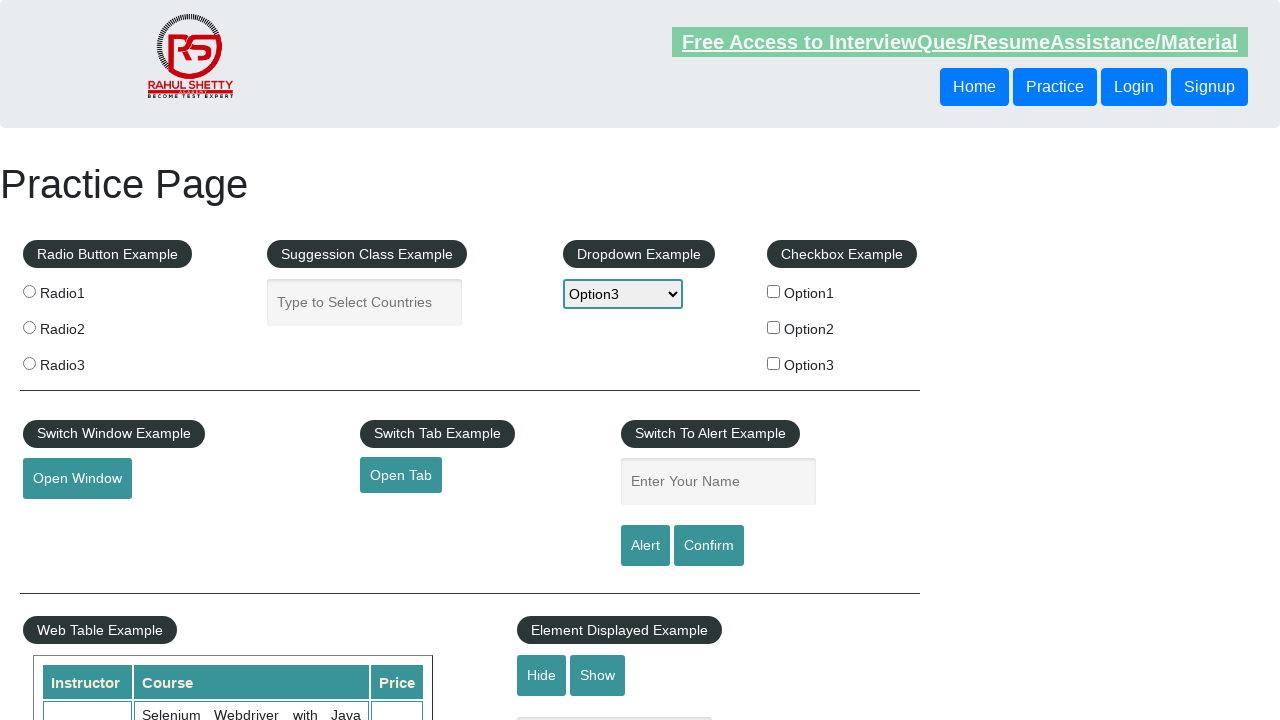

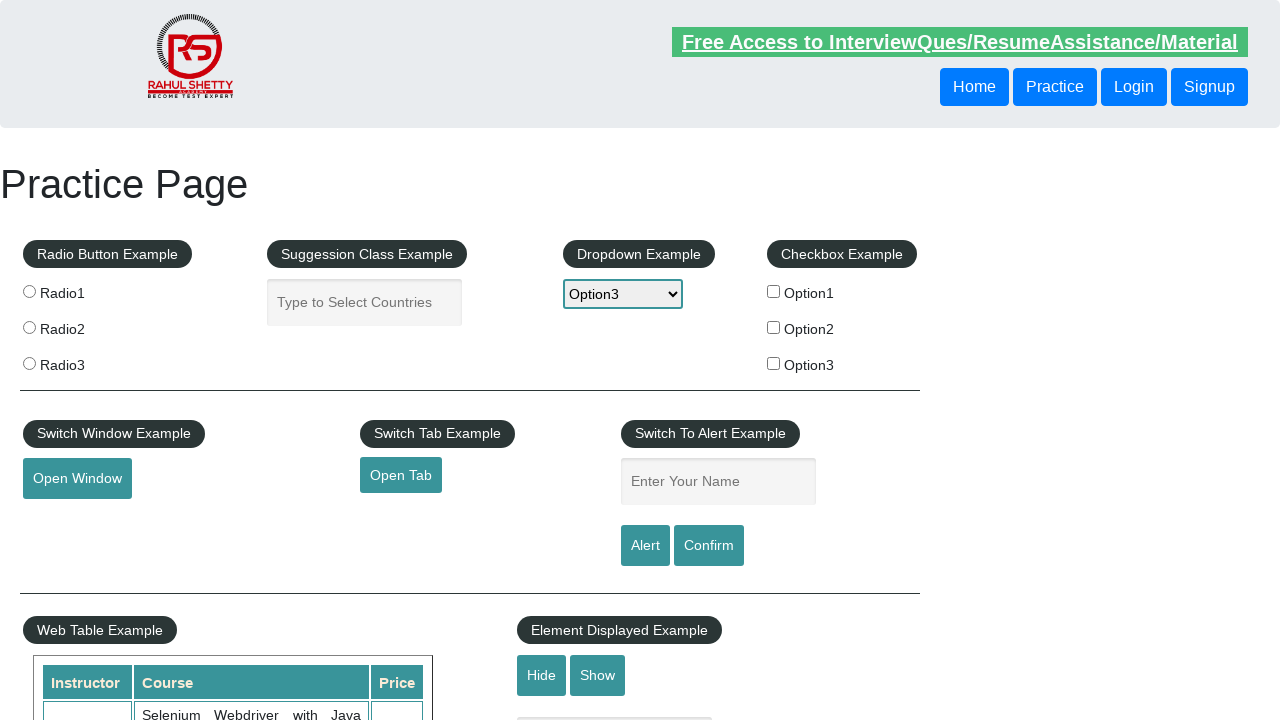